Opens the Flipkart homepage and verifies the page loads successfully

Starting URL: https://www.flipkart.com

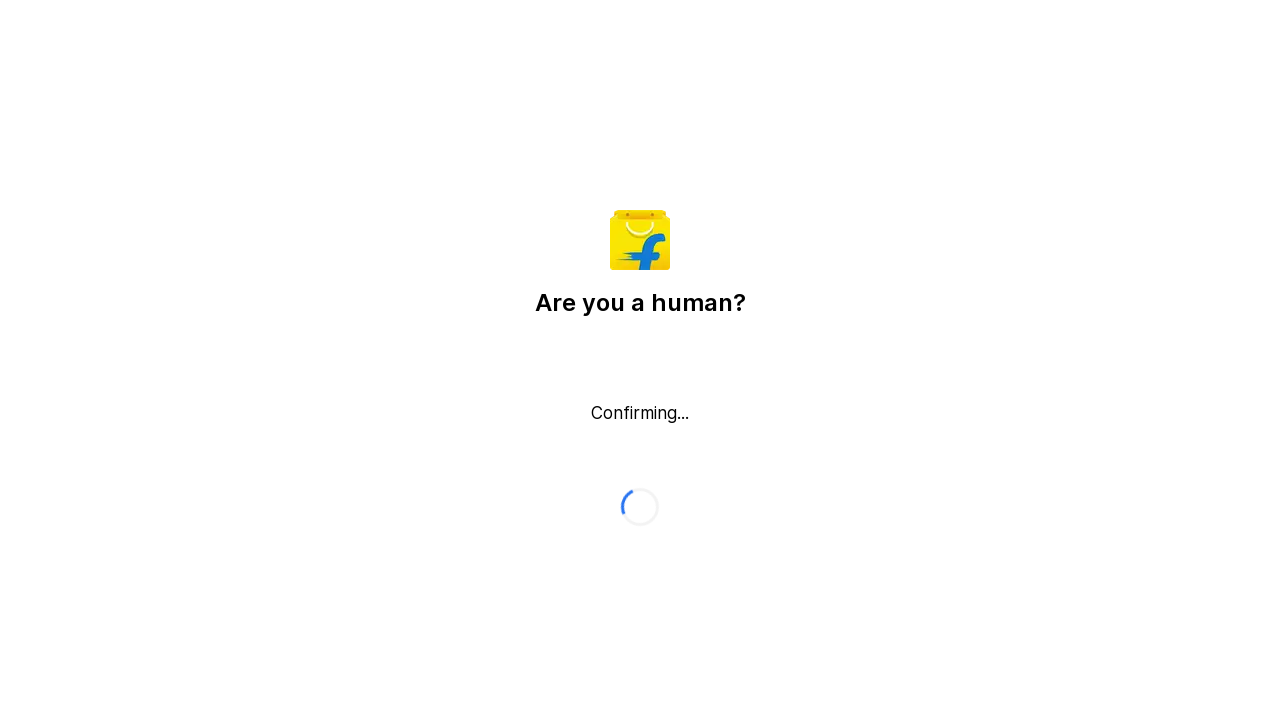

Flipkart homepage loaded - DOM content ready
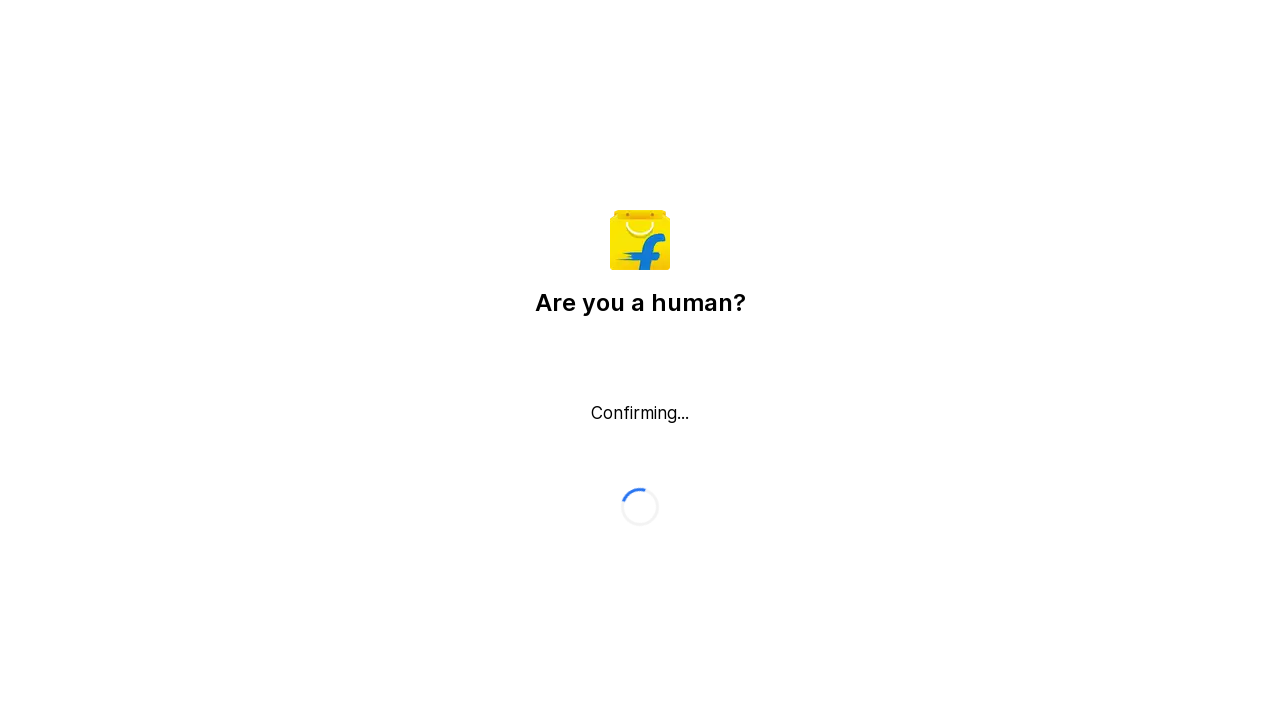

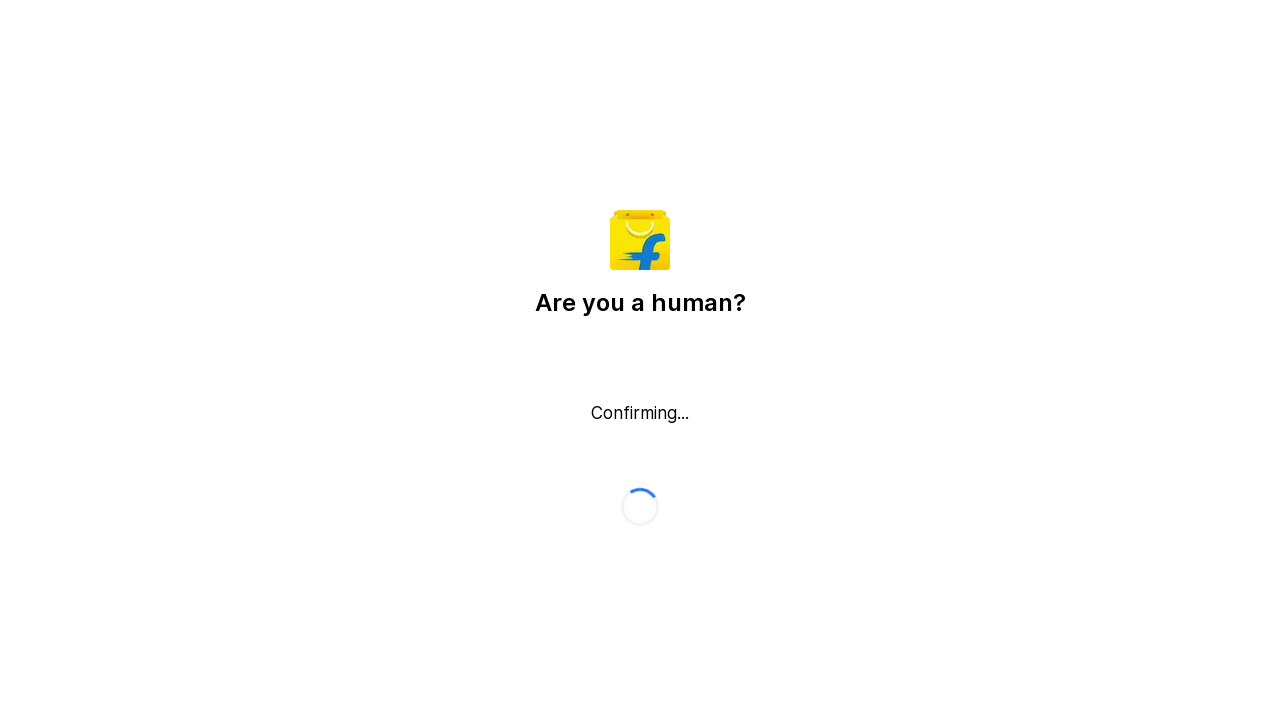